Navigates to a web demo application and waits for it to load, monitoring WebSocket traffic

Starting URL: https://web-demo.adaptivecluster.com/

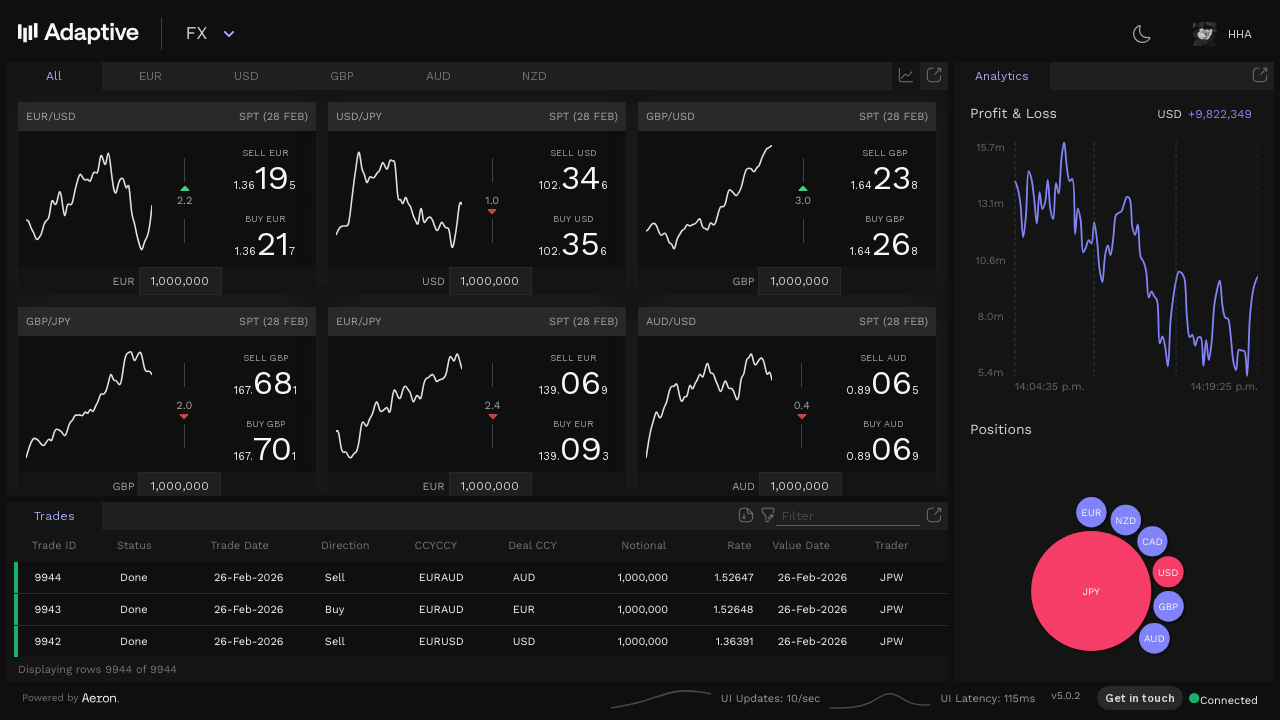

Waited 6 seconds for application to load
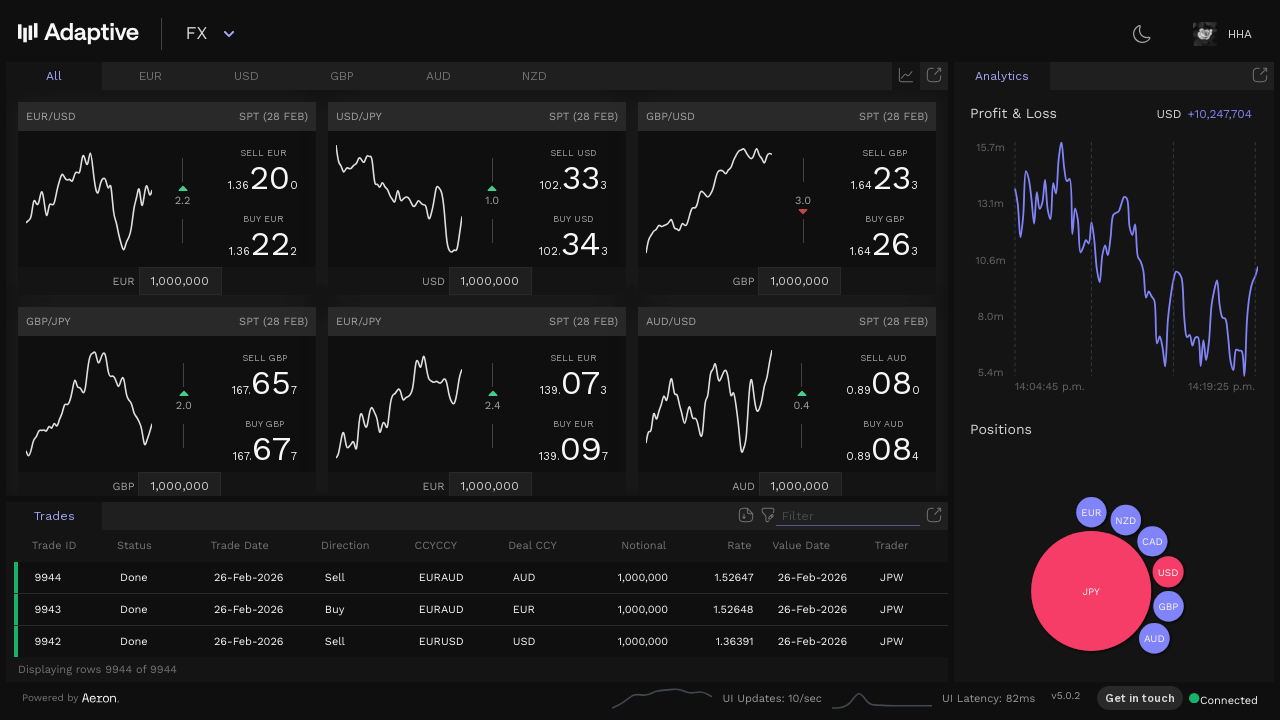

Verified network idle state - page fully loaded
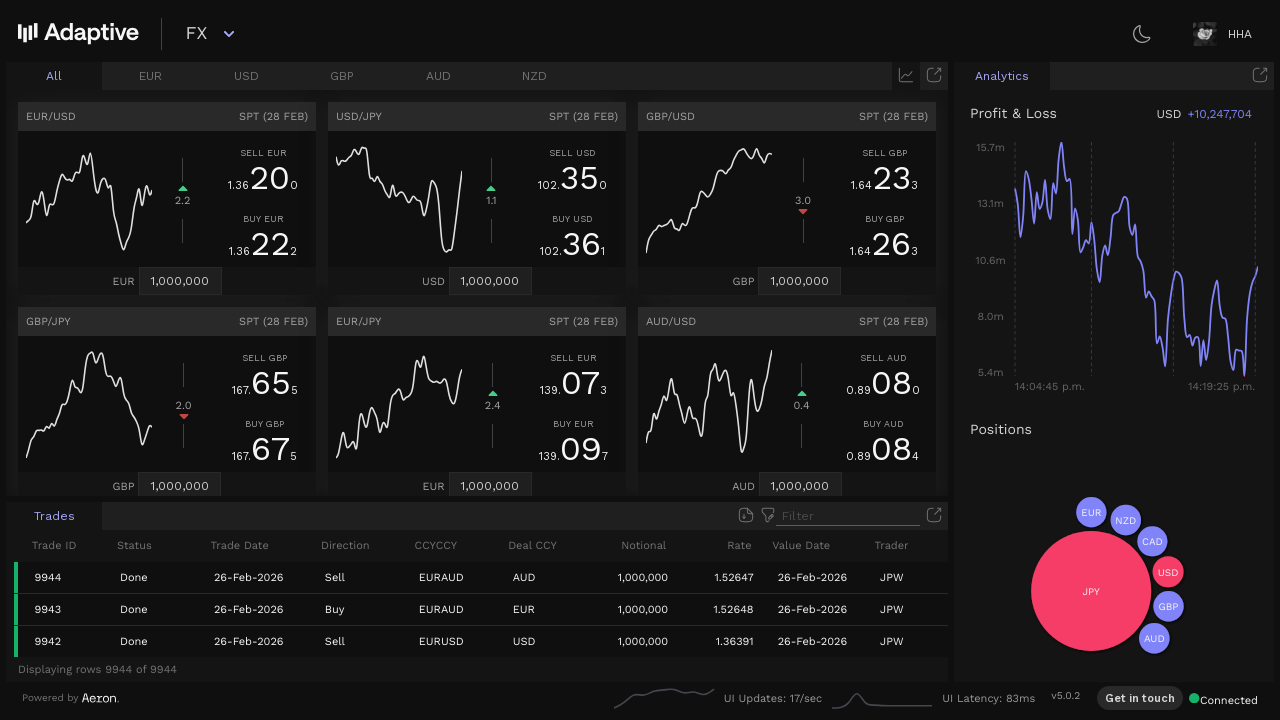

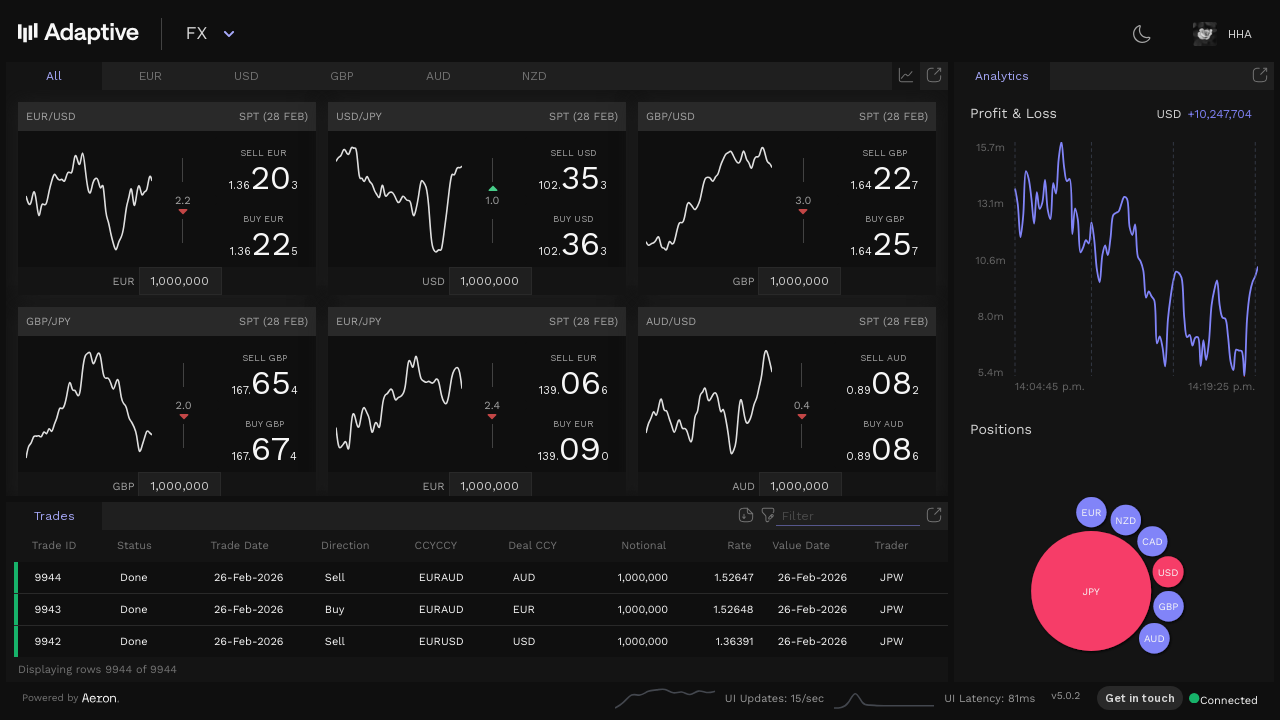